Validates that the first flash sale ad is displayed after login with ads enabled

Starting URL: https://demo.applitools.com/hackathon.html?showAd=true

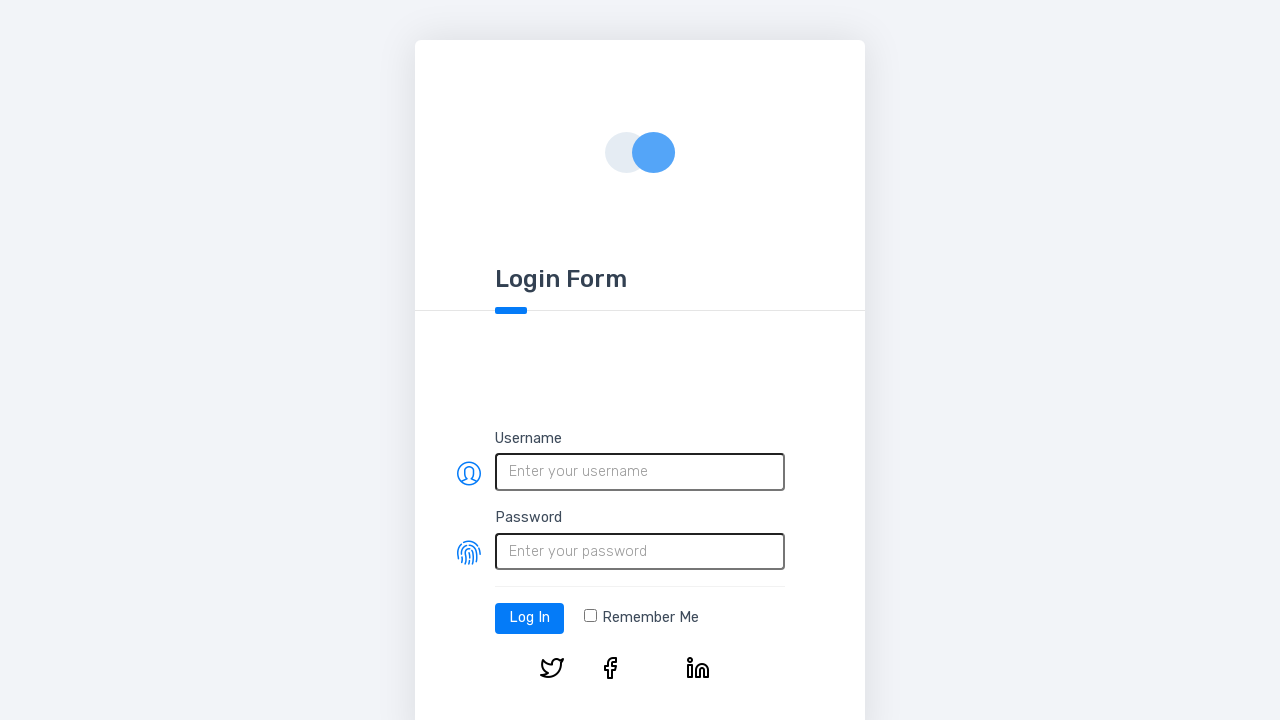

Filled username field with 'testUser' on #username
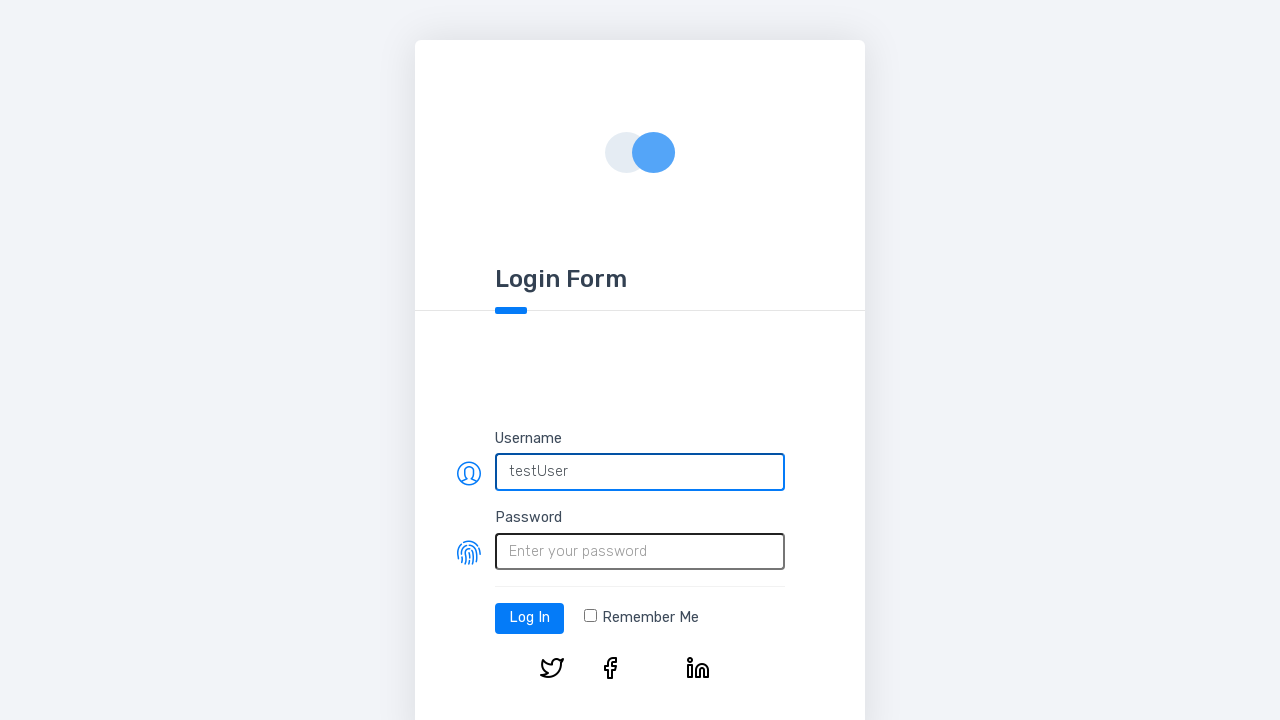

Filled password field with 'testPassword' on #password
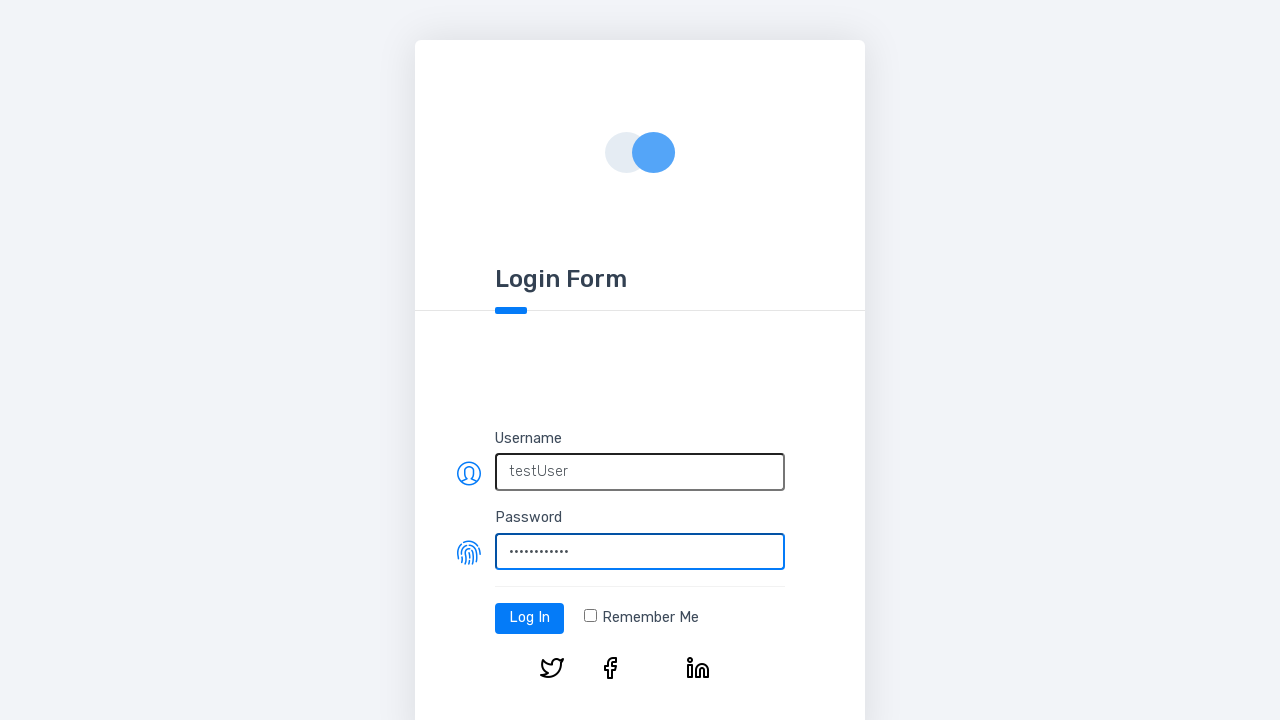

Clicked log-in button to authenticate at (530, 618) on #log-in
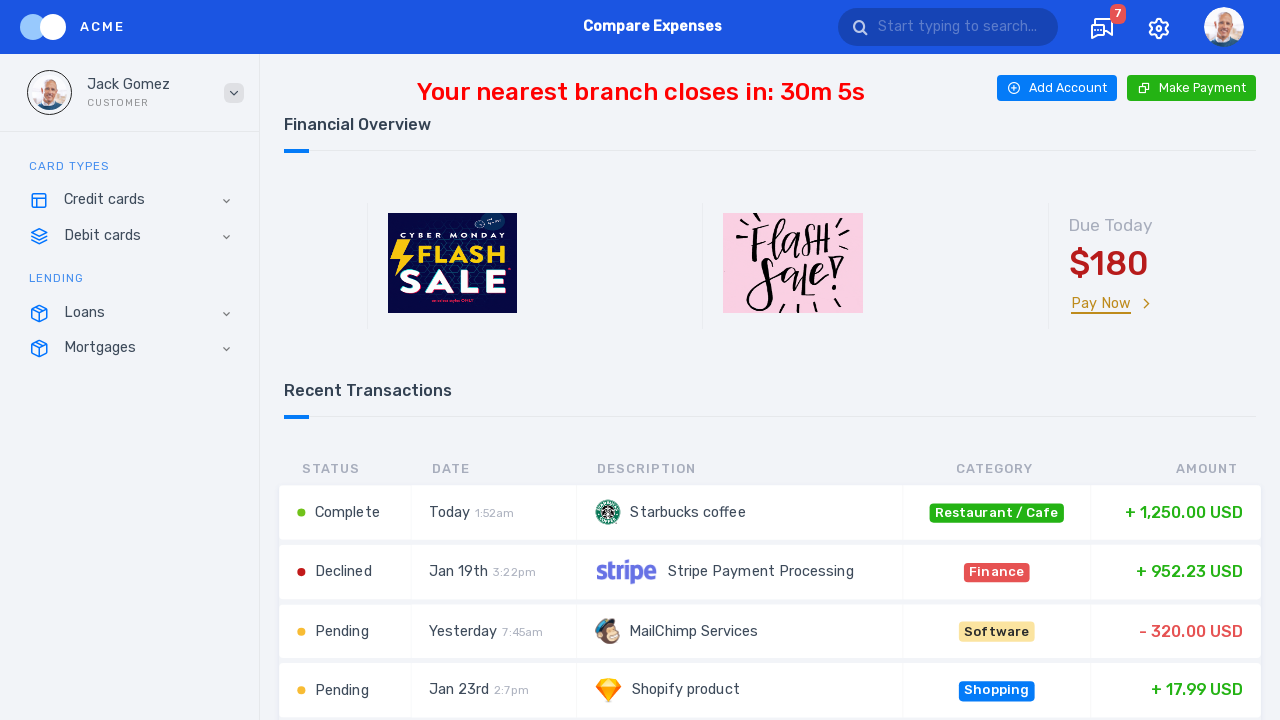

Flash sale element loaded and visible
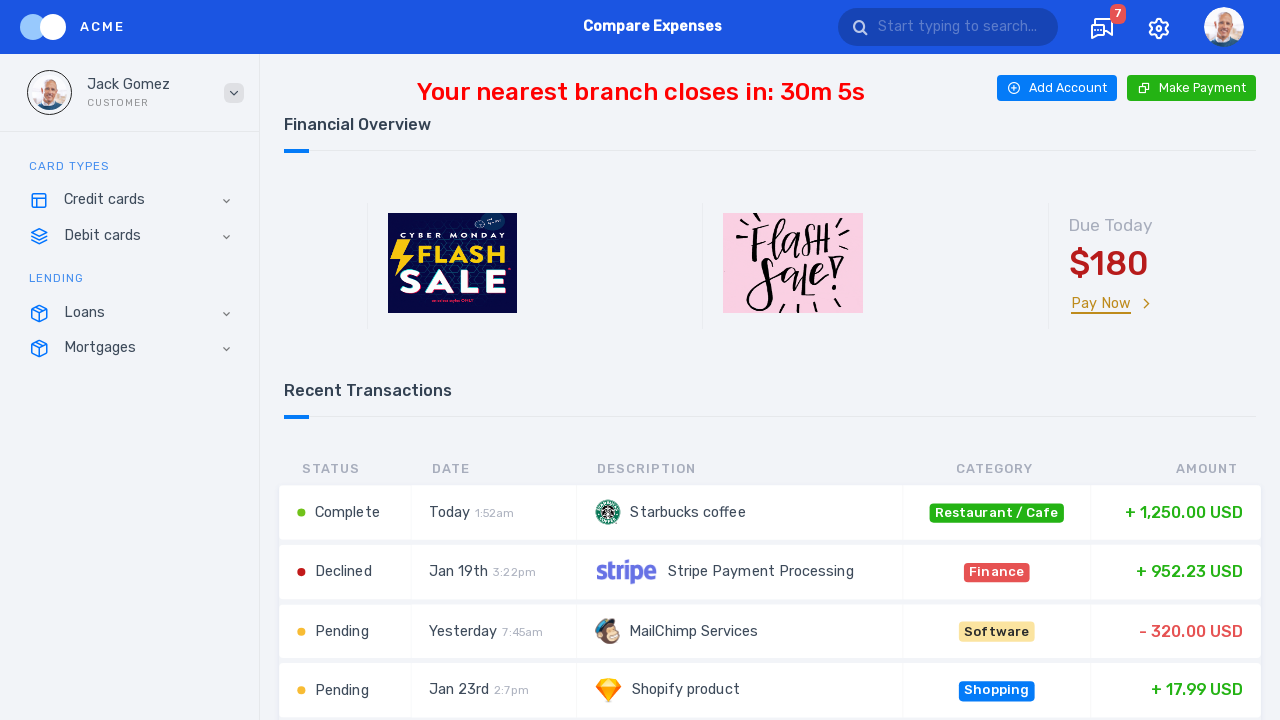

Validated first flash sale ad is displayed: True
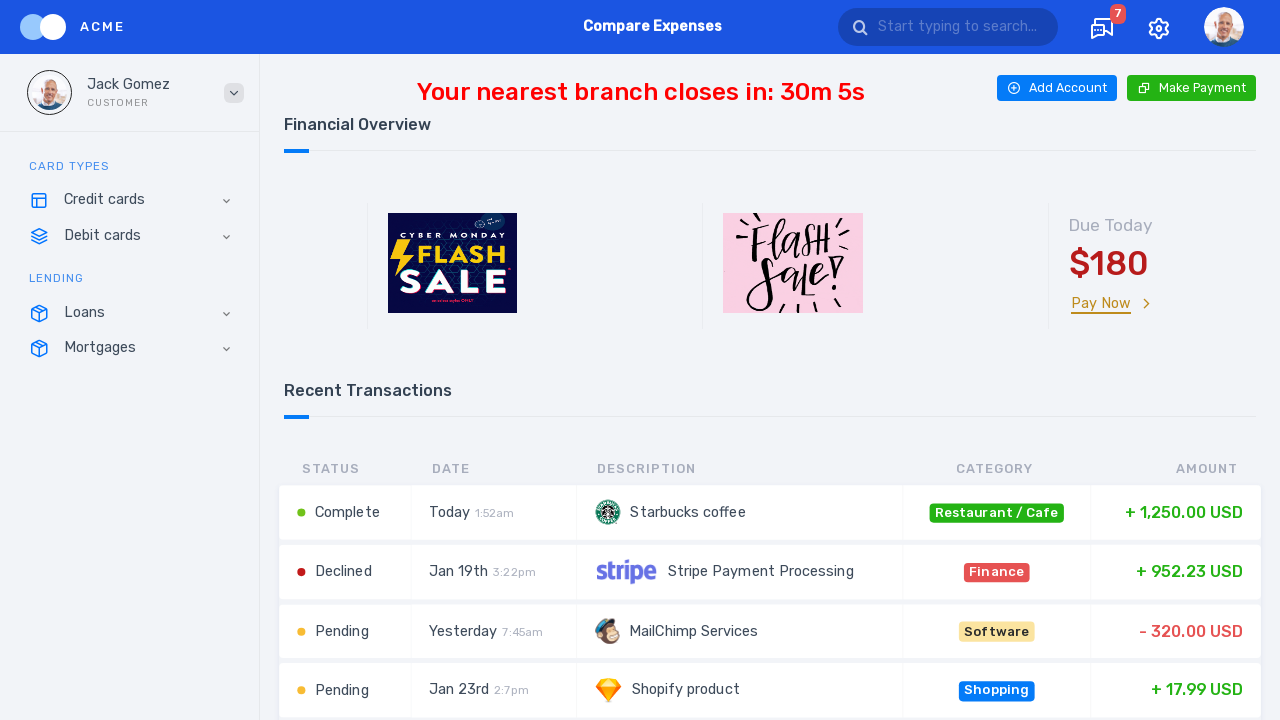

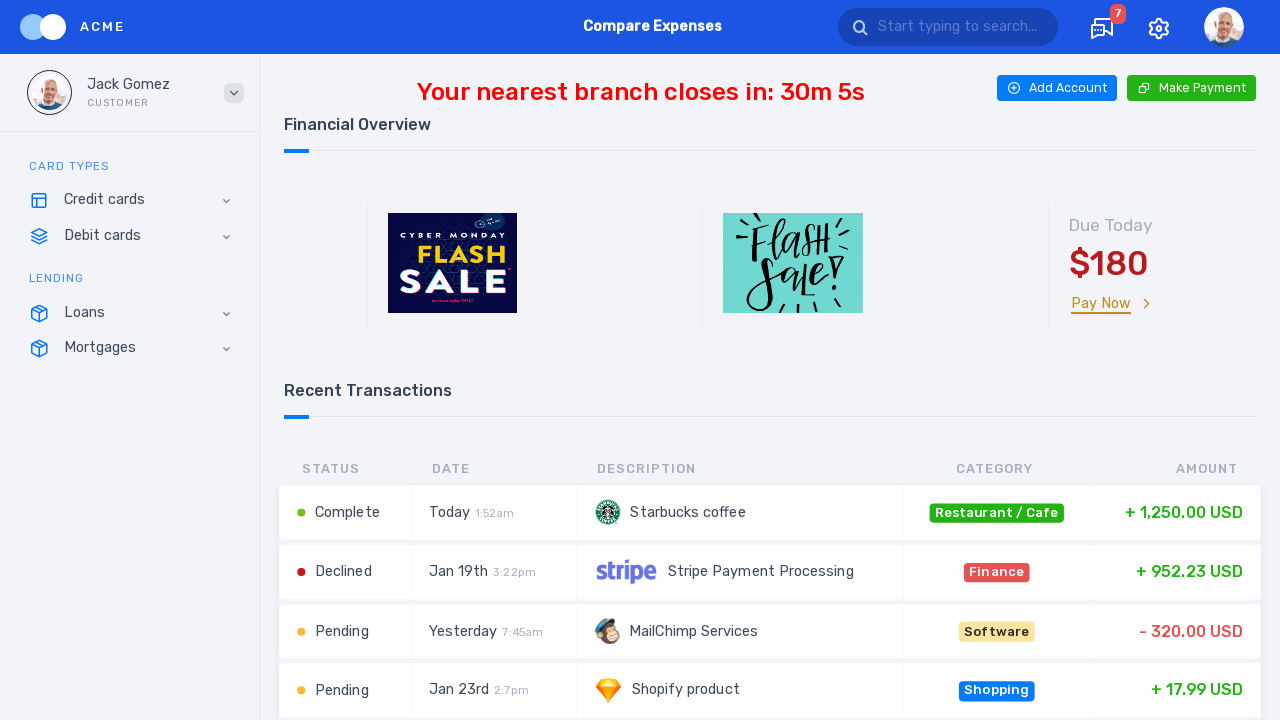